Tests a datepicker form element by clicking to open the picker, selecting dates from the calendar, and manually entering various date formats to verify the datepicker accepts different date inputs.

Starting URL: https://formy-project.herokuapp.com/datepicker

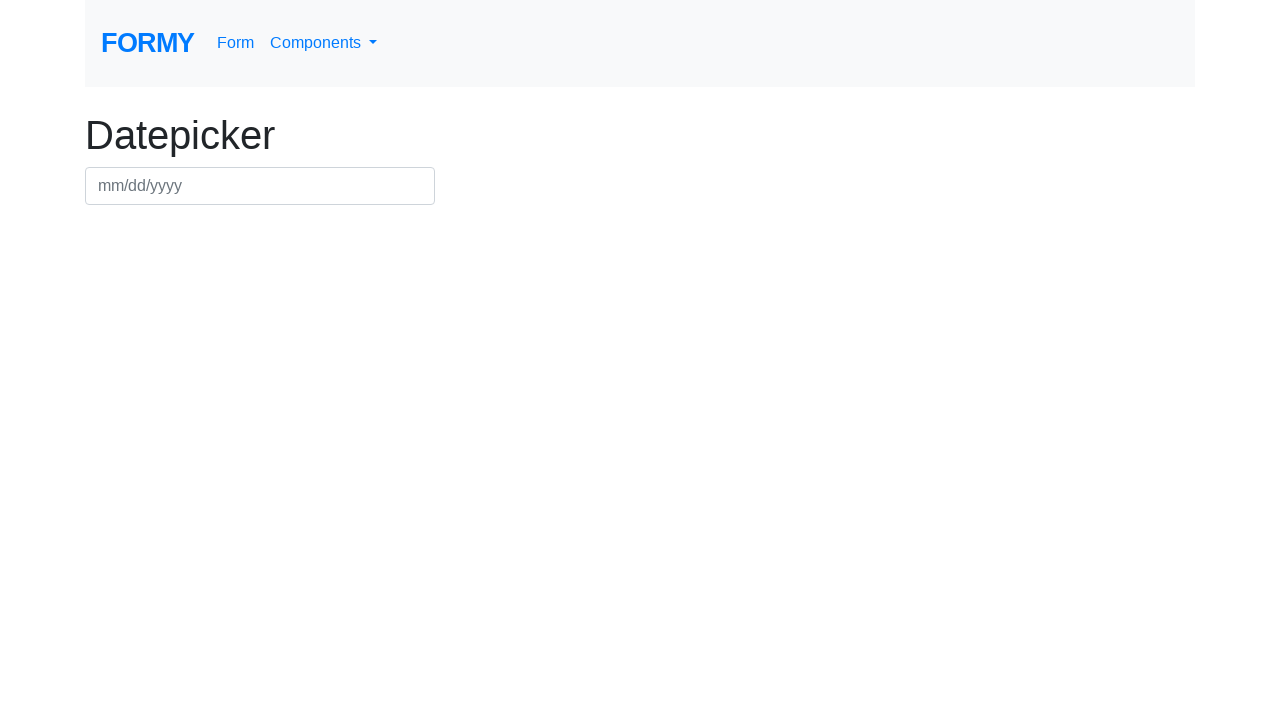

Clicked on datepicker to open the calendar at (260, 186) on #datepicker
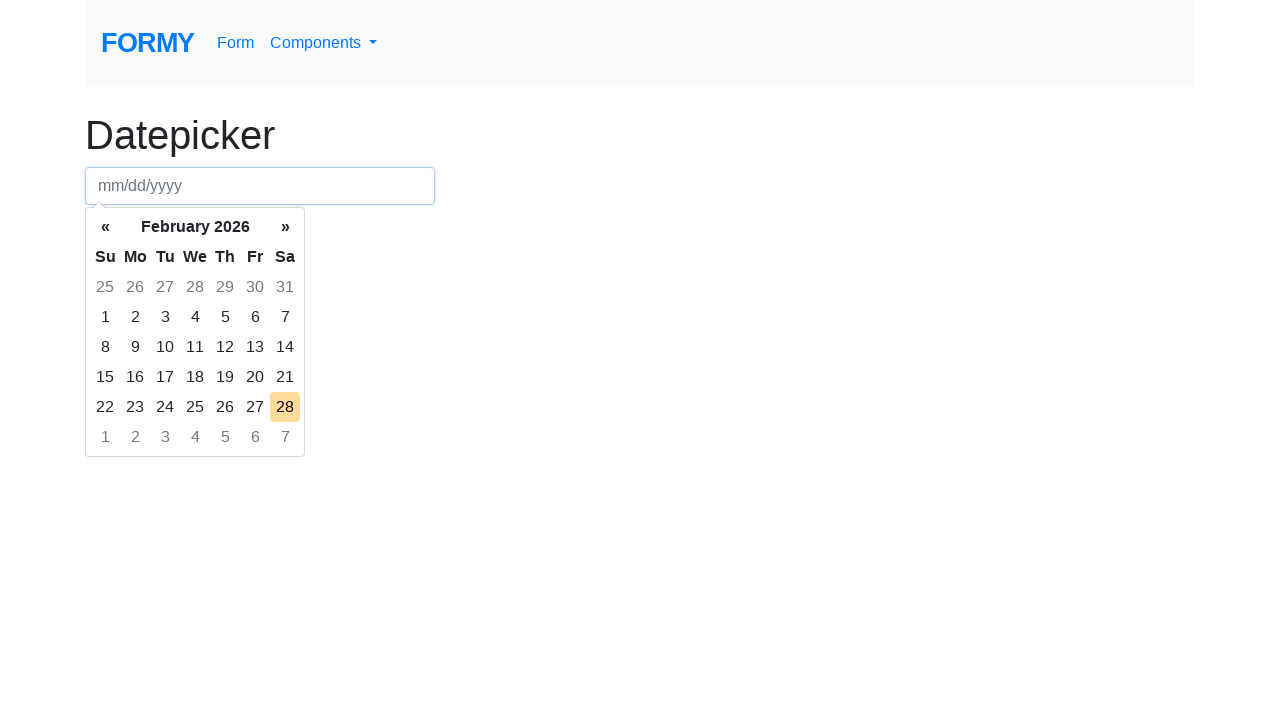

Selected the 20th date from the calendar at (255, 347) on xpath=(.//*[normalize-space(text()) and normalize-space(.)='Sa'])[1]/following::
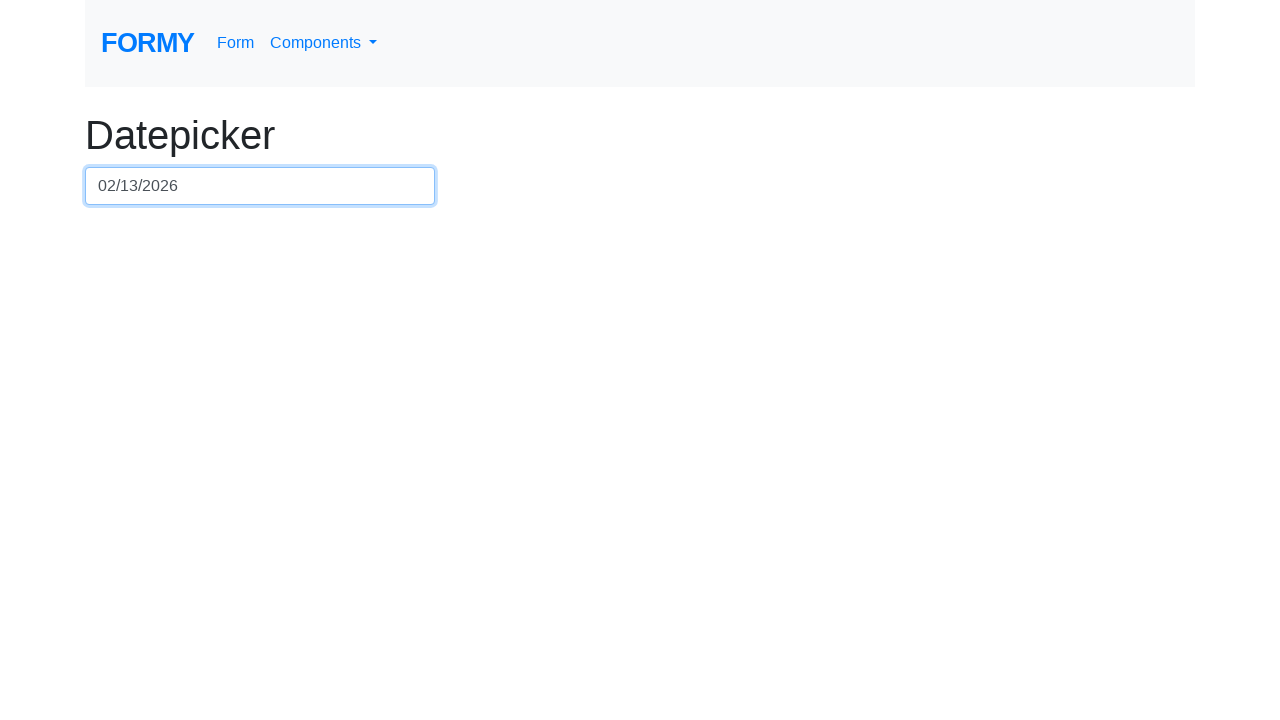

Clicked on datepicker again to open the calendar at (260, 186) on #datepicker
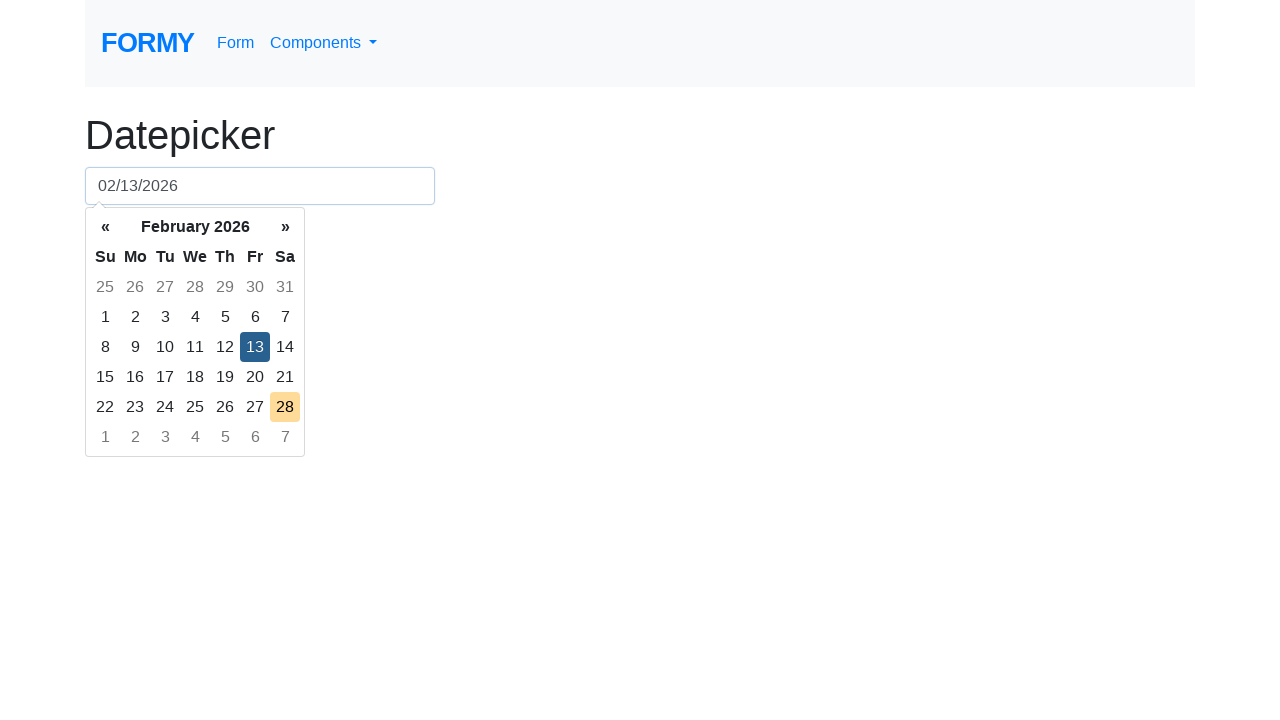

Cleared the datepicker field on #datepicker
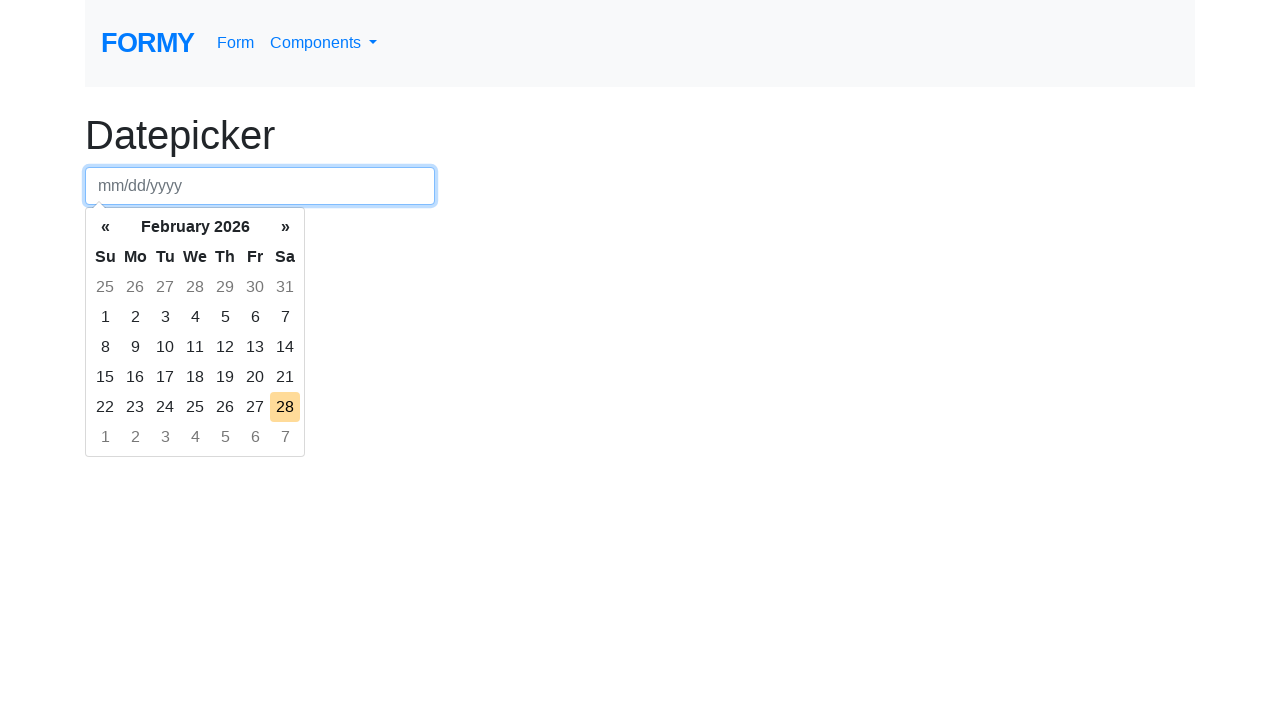

Manually entered date '10/12/1998' in MM/DD/YYYY format on #datepicker
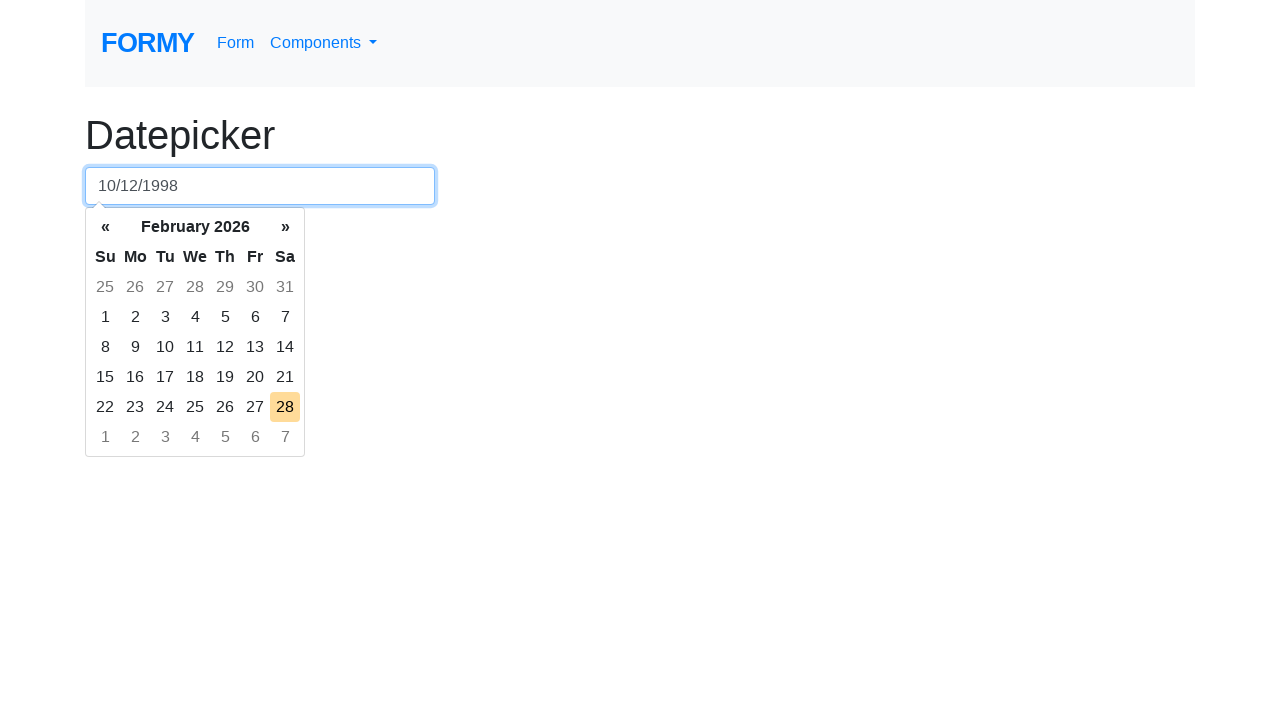

Selected the 16th date from the calendar at (135, 347) on xpath=(.//*[normalize-space(text()) and normalize-space(.)='Sa'])[1]/following::
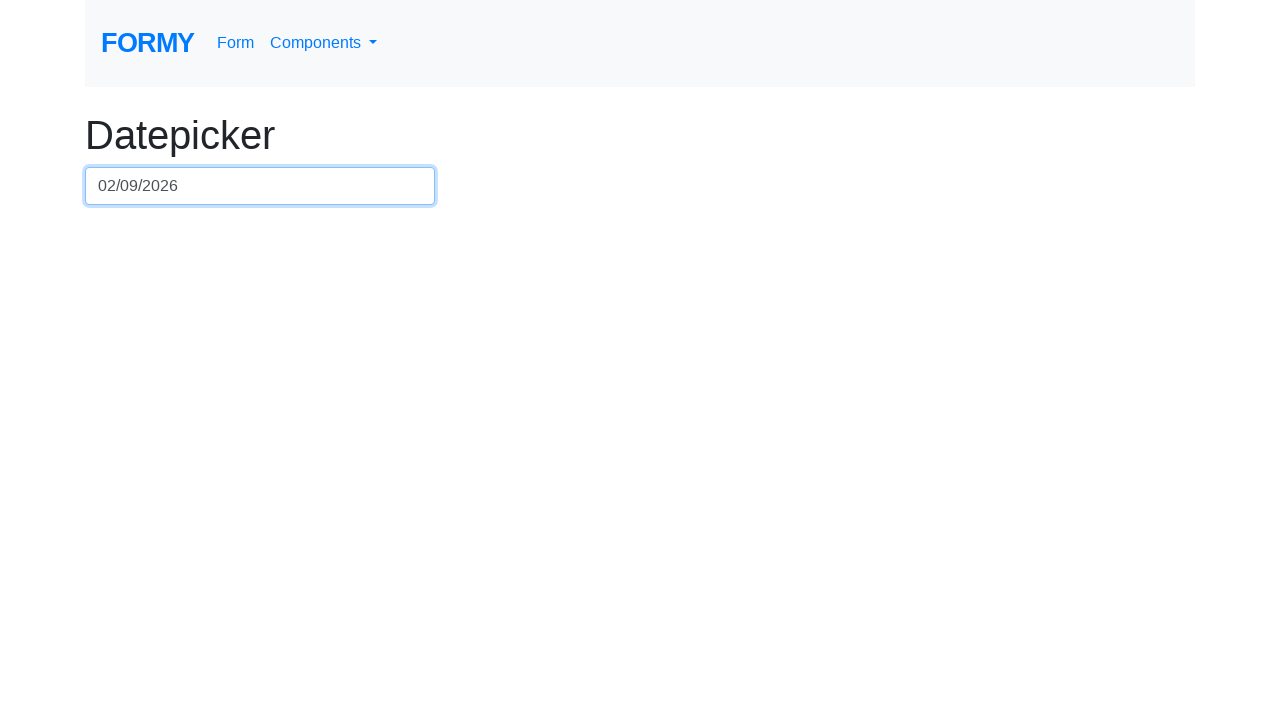

Clicked on datepicker to open the calendar at (260, 186) on #datepicker
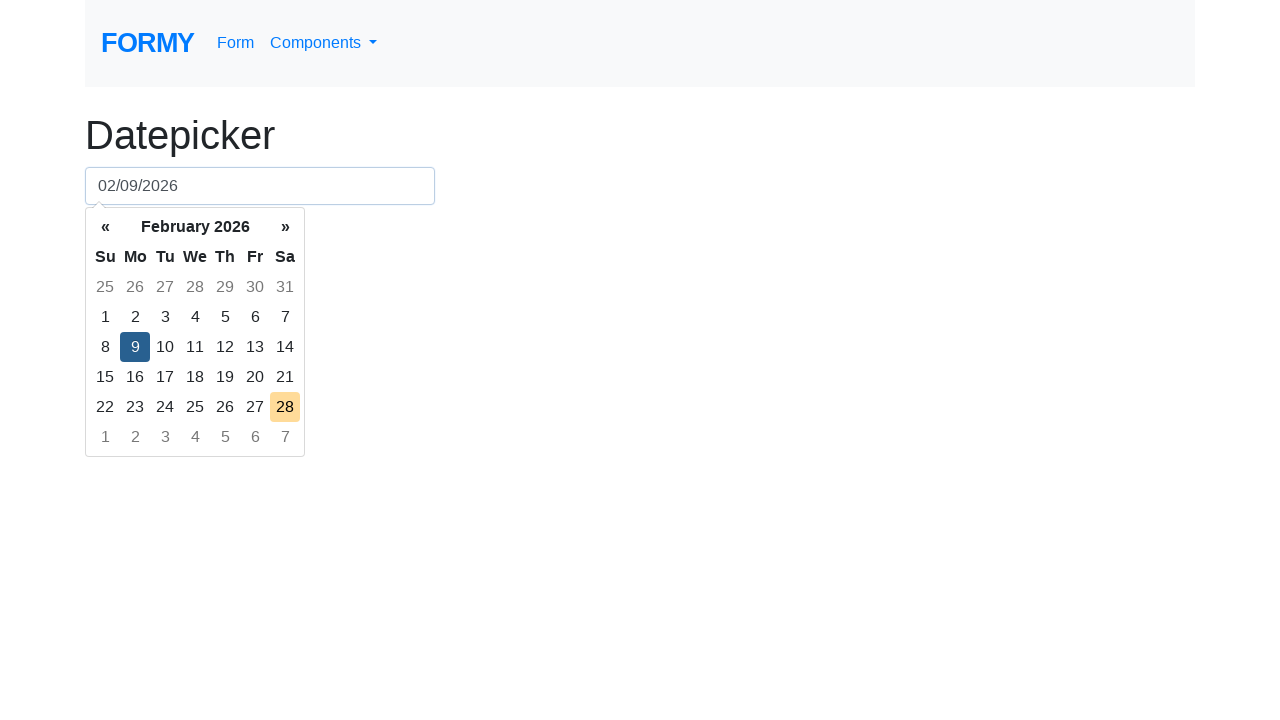

Cleared the datepicker field on #datepicker
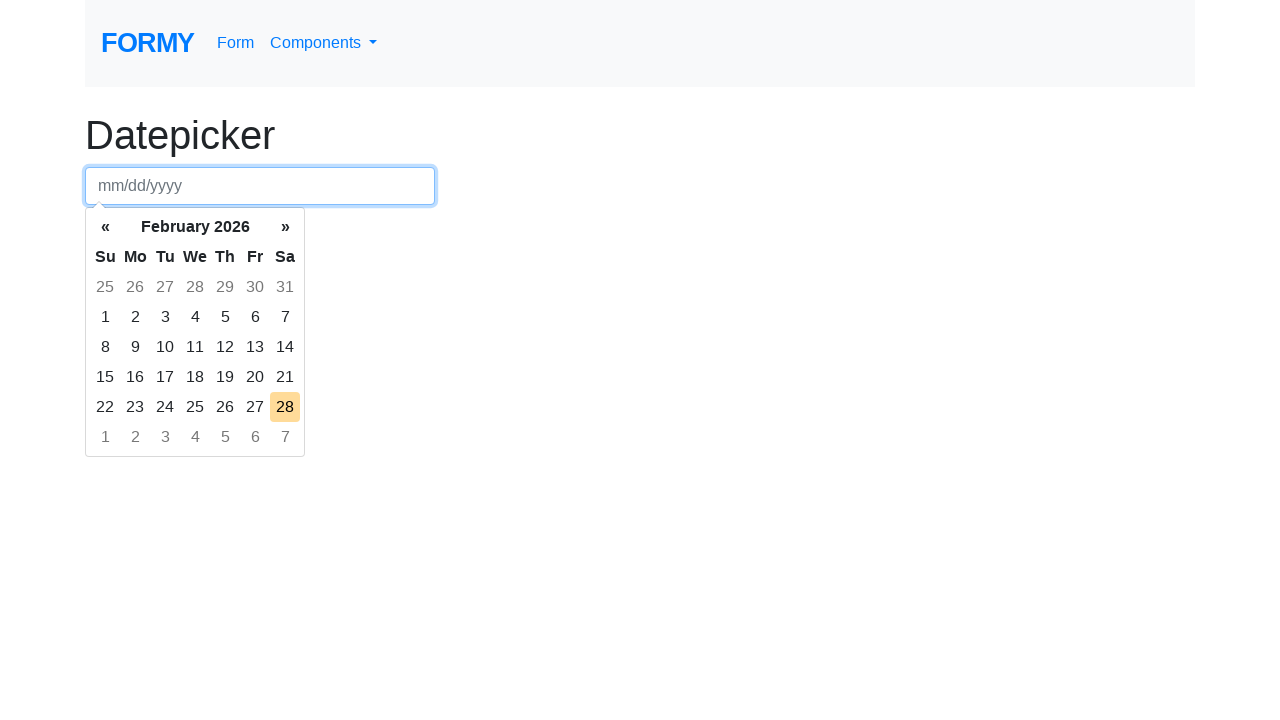

Manually entered date '1998/11/9' in YYYY/MM/D format on #datepicker
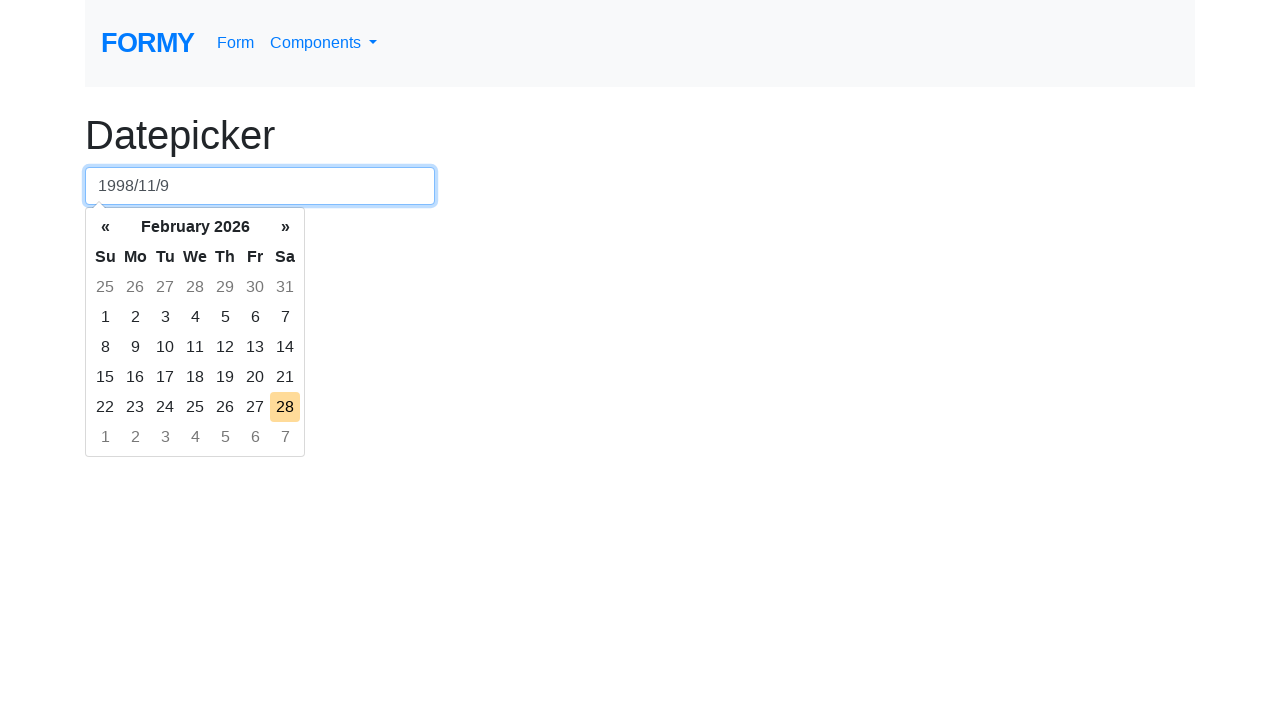

Pressed Enter to confirm the date entry on #datepicker
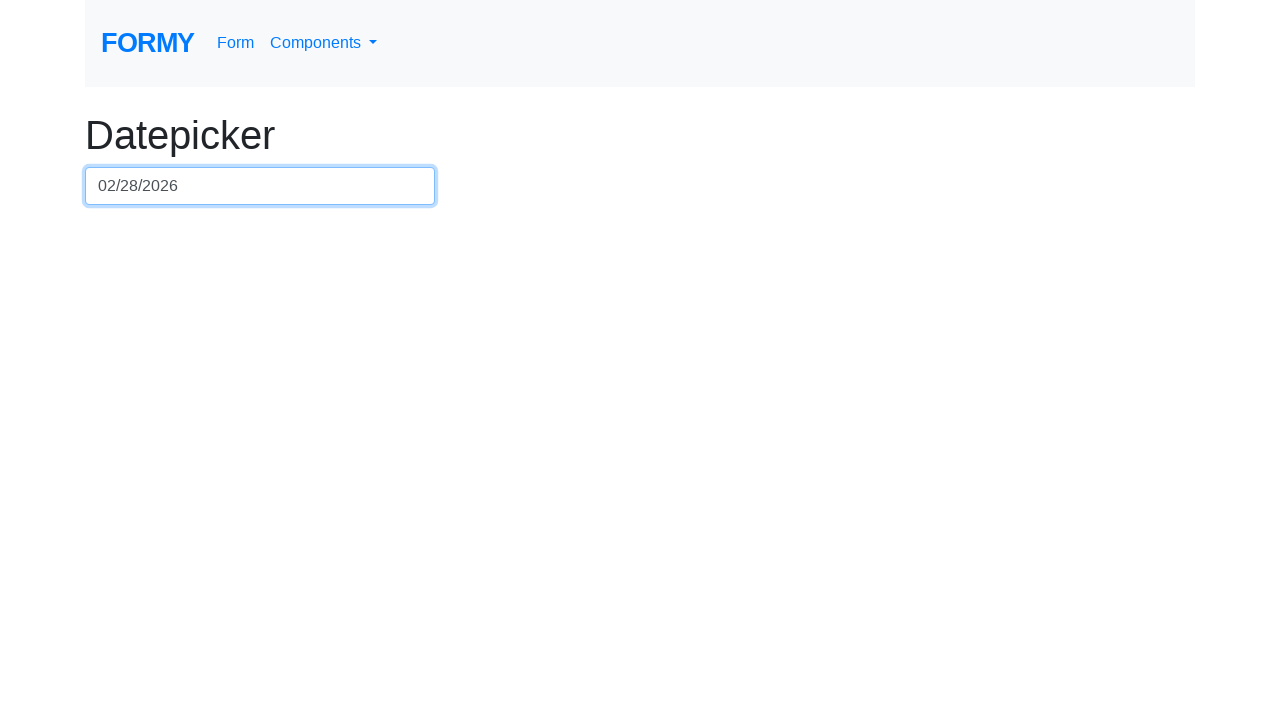

Cleared the datepicker field on #datepicker
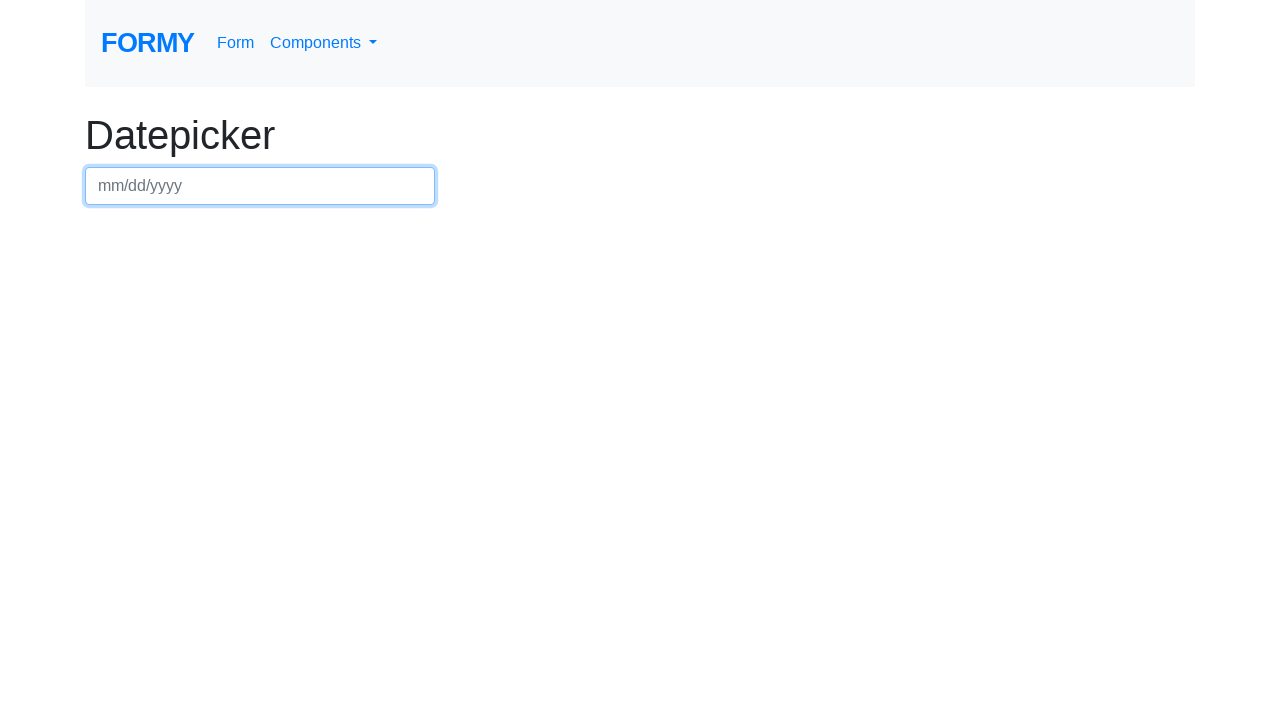

Manually entered date '1/2/2000' in M/D/YYYY format on #datepicker
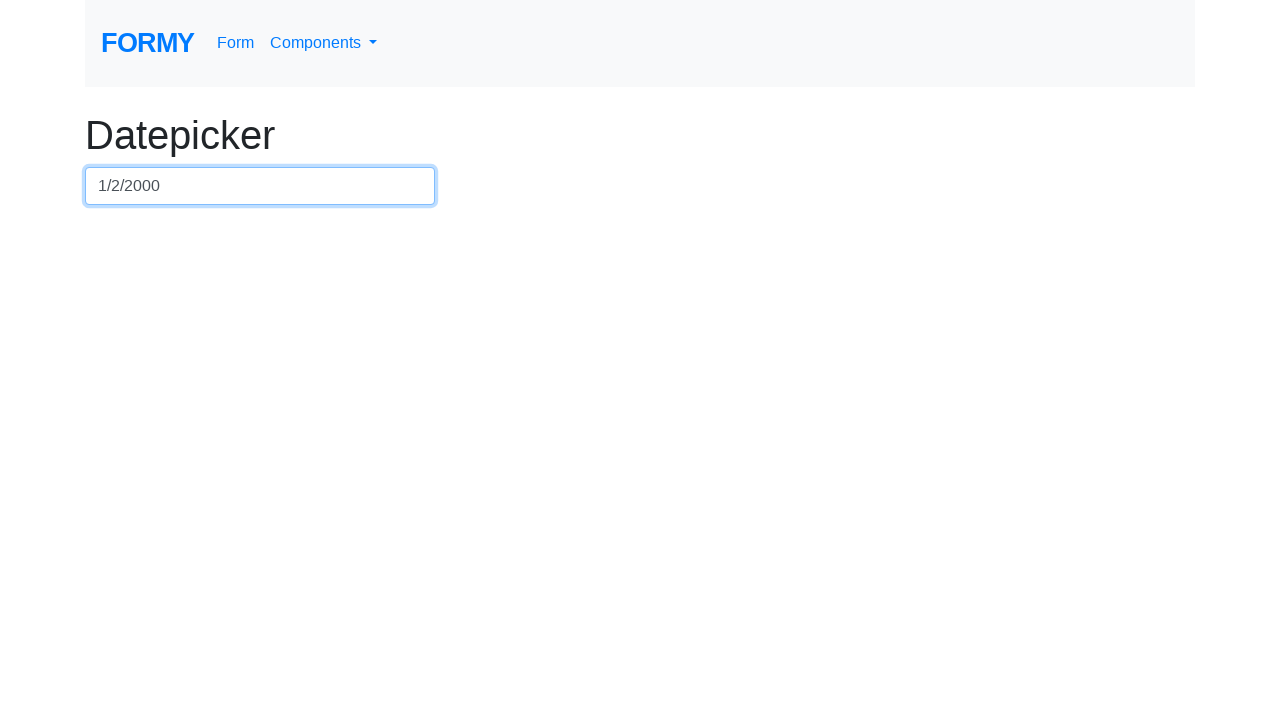

Pressed Enter to confirm the date entry on #datepicker
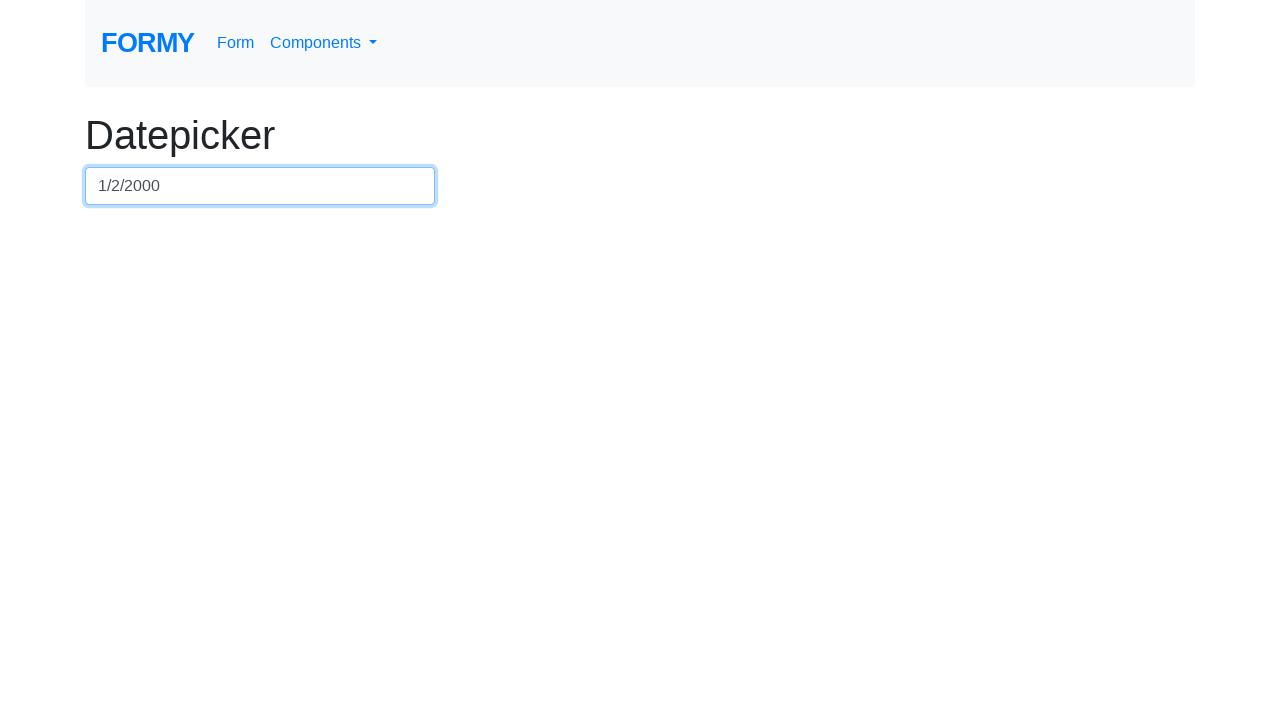

Clicked on datepicker to open the calendar at (260, 186) on #datepicker
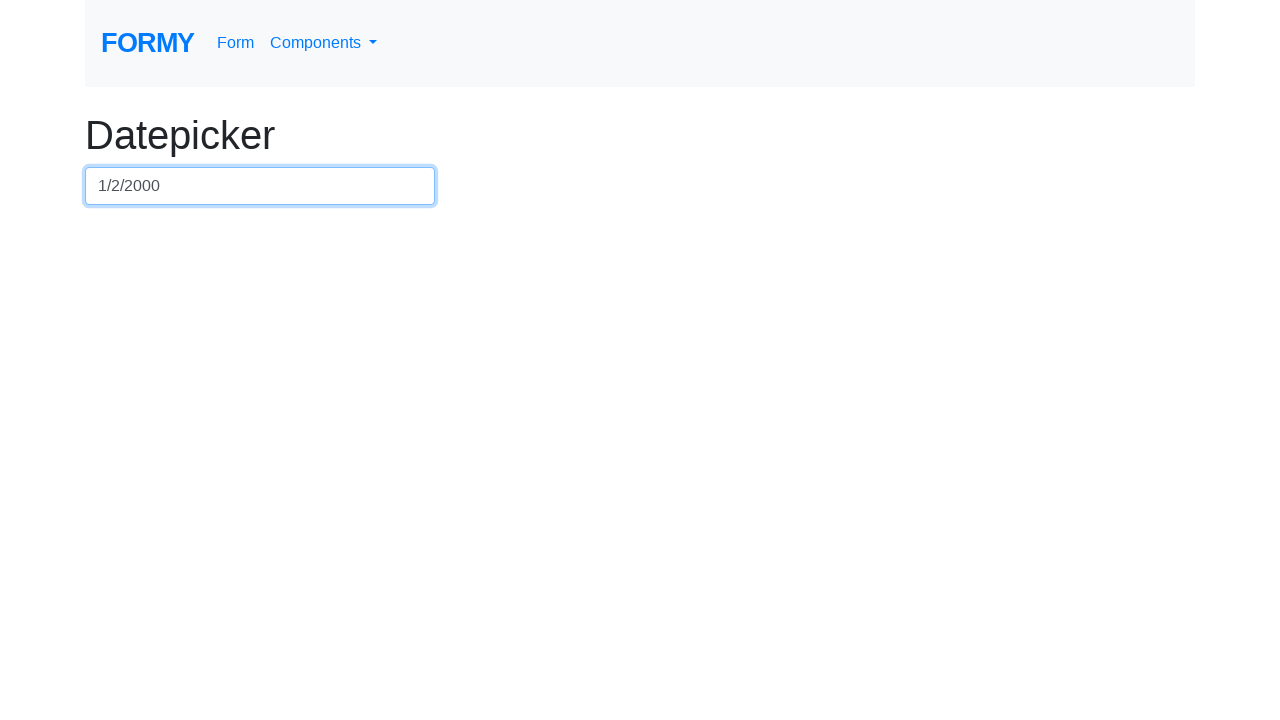

Cleared the datepicker field on #datepicker
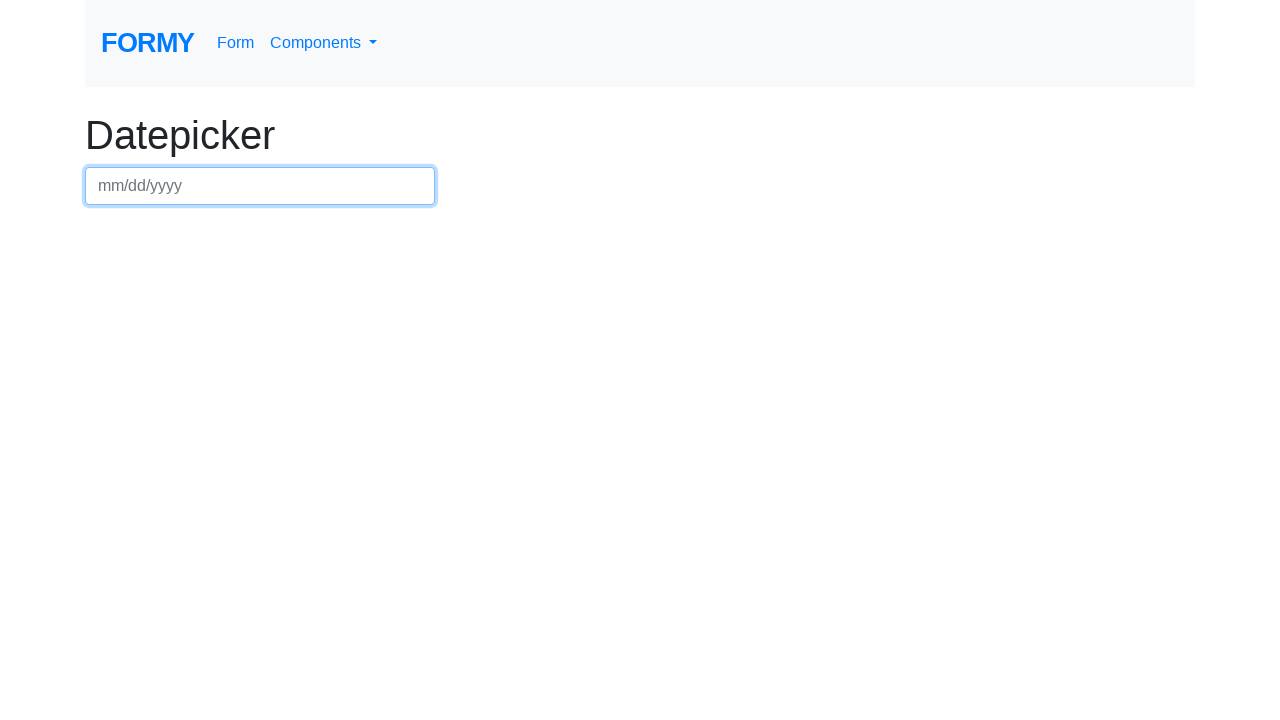

Manually entered date '10/12/2022' in MM/DD/YYYY format on #datepicker
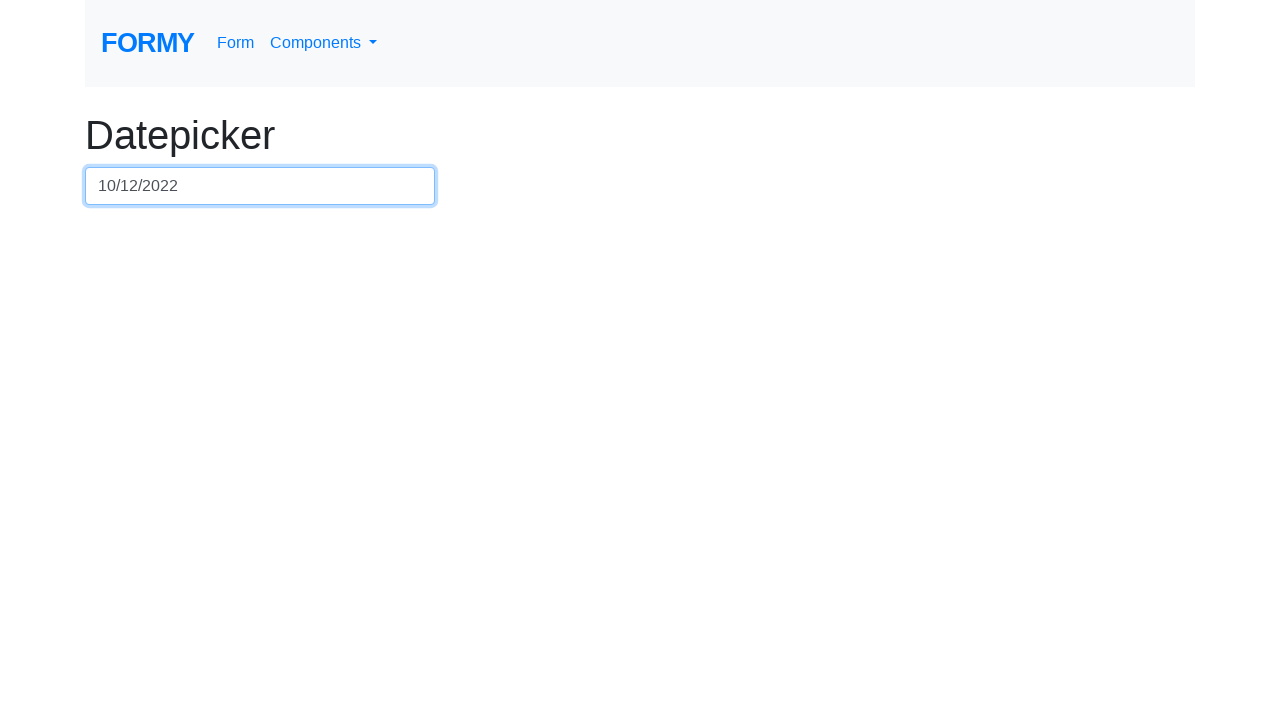

Pressed Enter to confirm the date entry on #datepicker
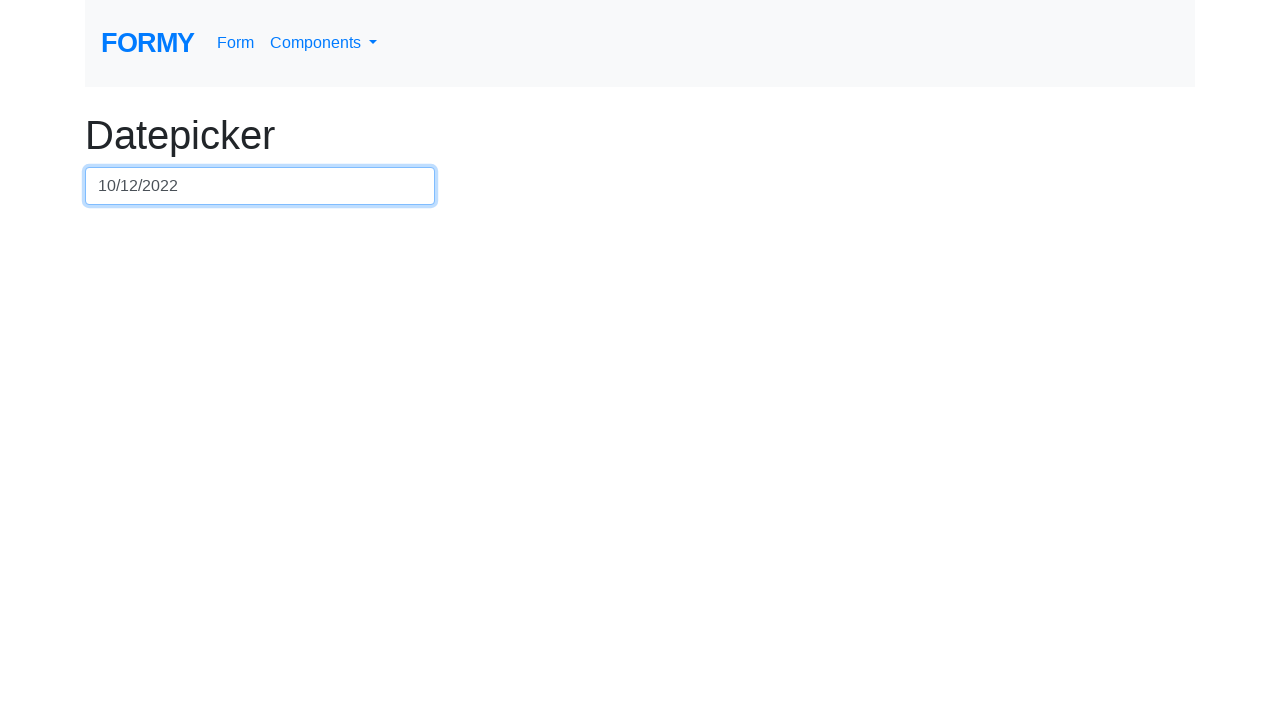

Clicked on datepicker to open the calendar at (260, 186) on #datepicker
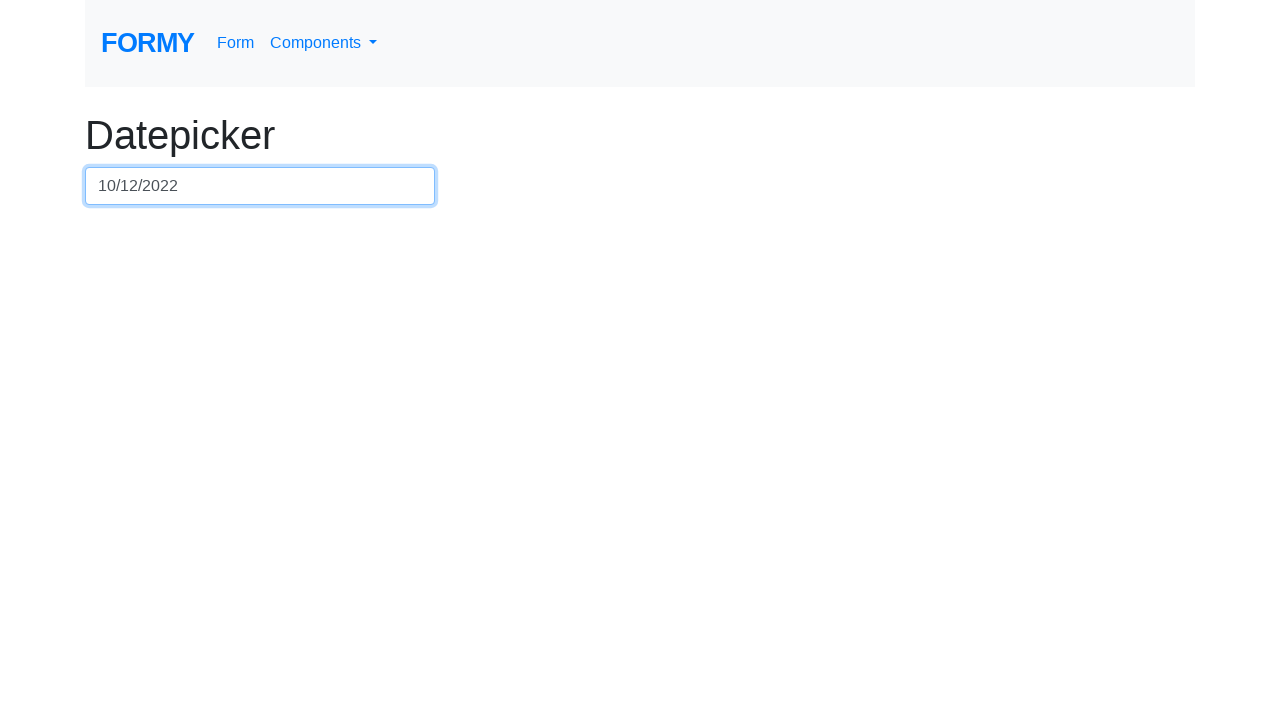

Cleared the datepicker field on #datepicker
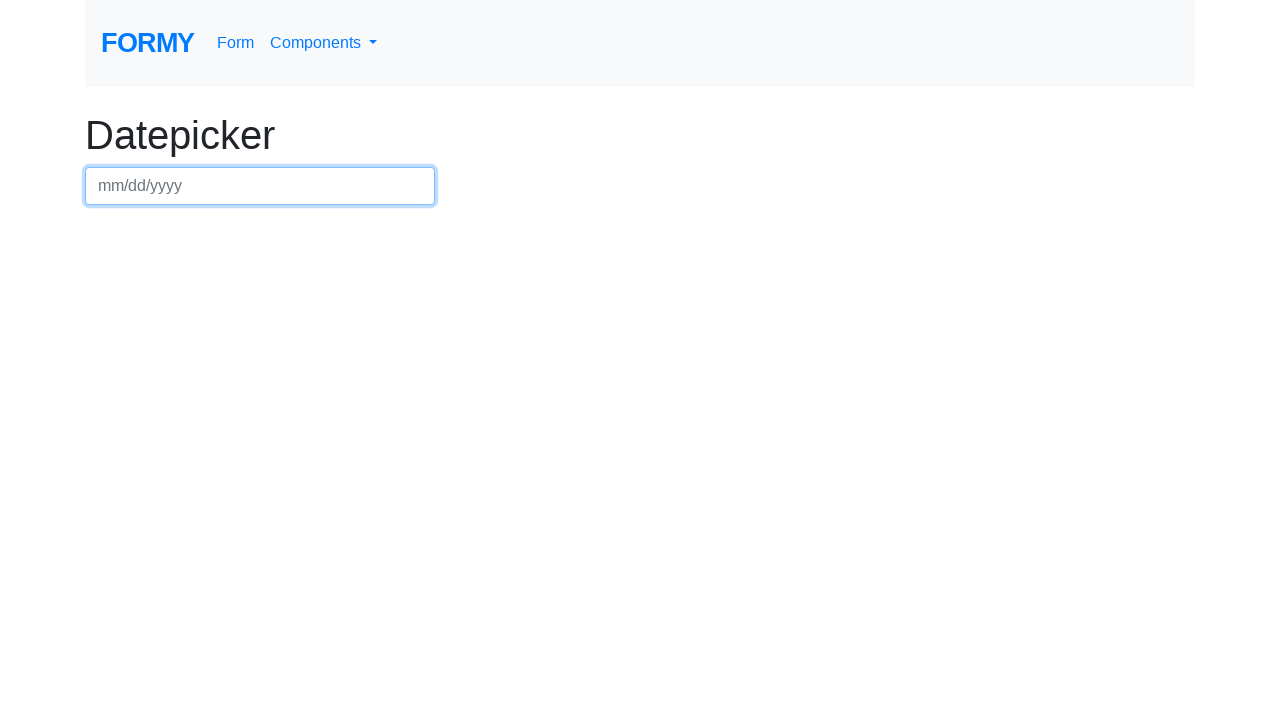

Manually entered date '09/14/2022' in MM/DD/YYYY format on #datepicker
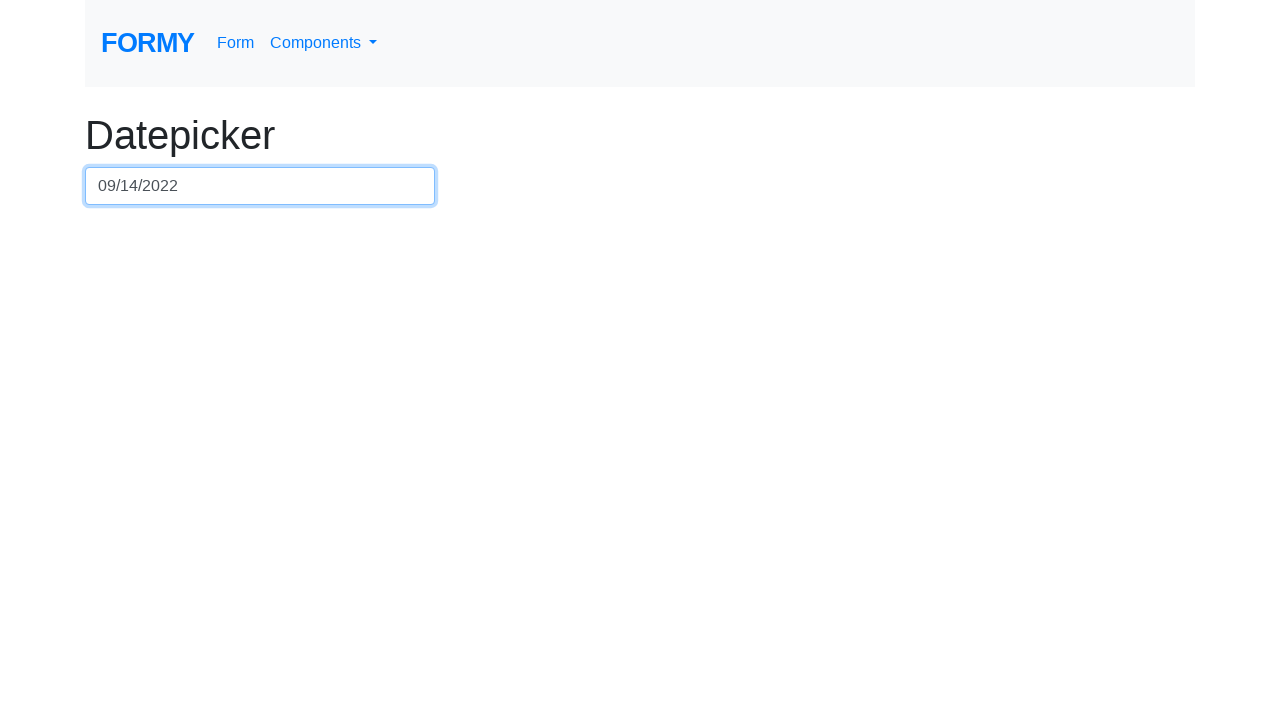

Pressed Enter to confirm the final date entry on #datepicker
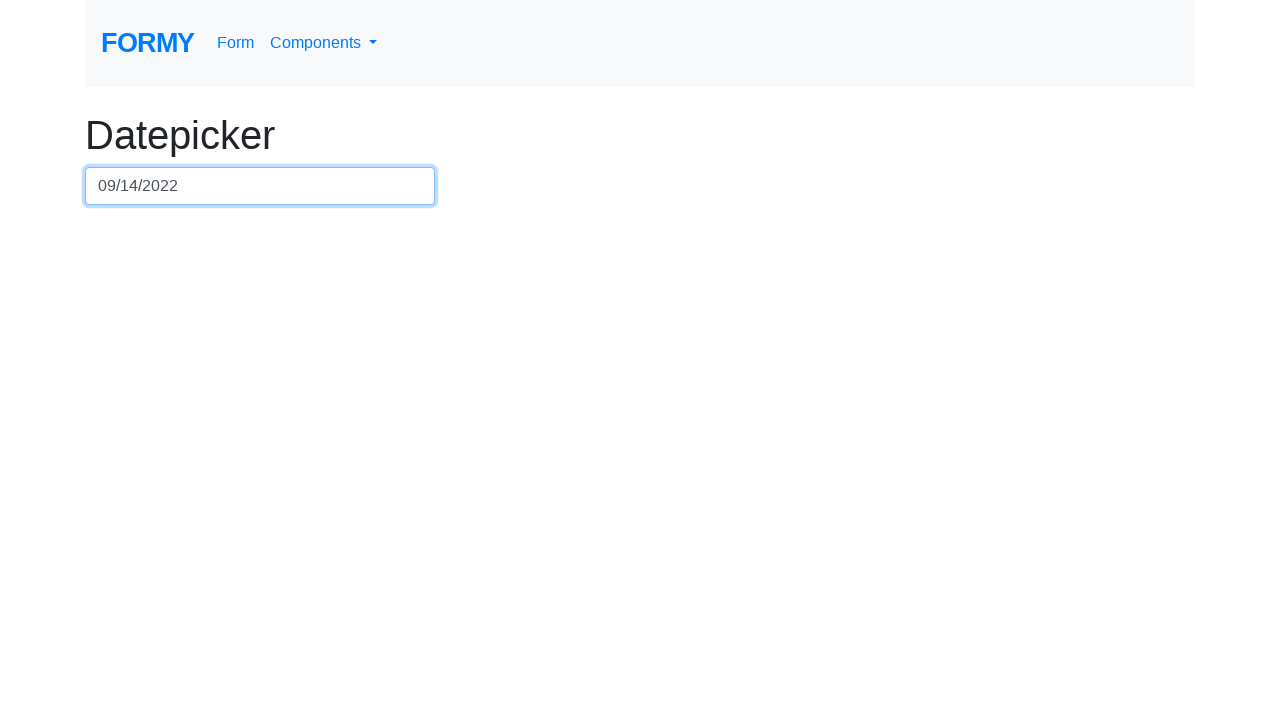

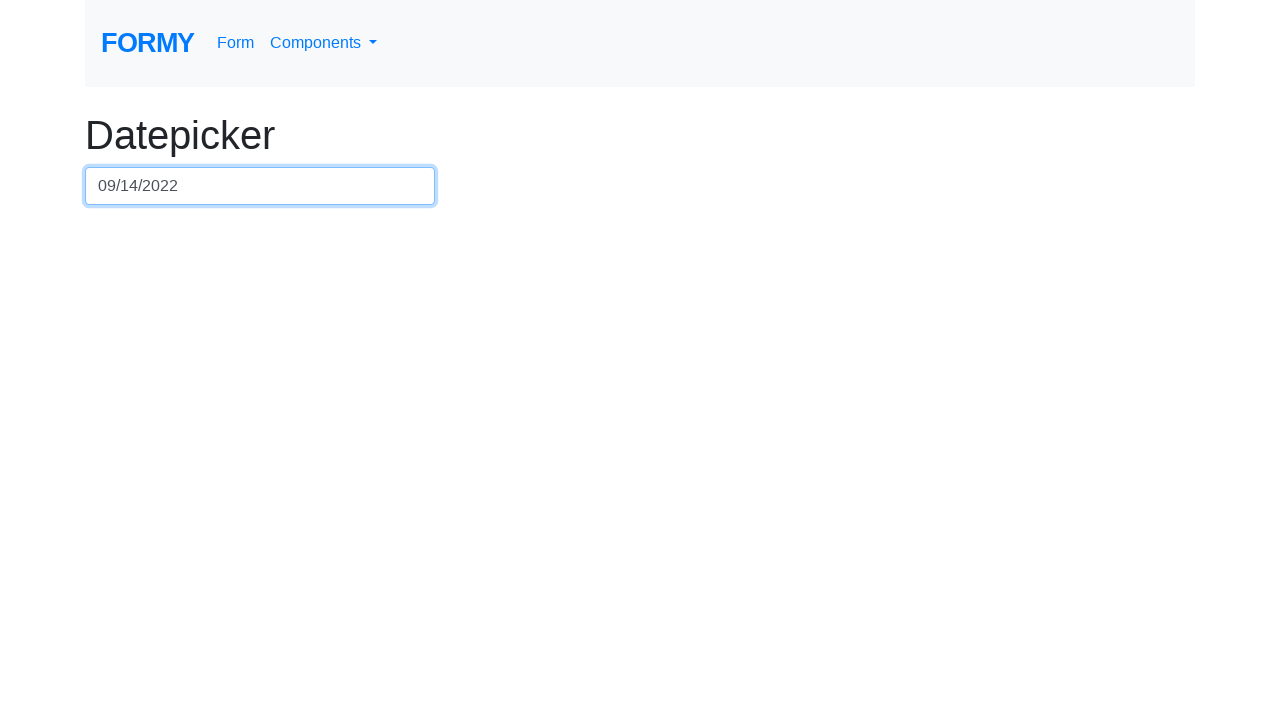